Tests clearing the complete state of all items by checking and then unchecking the toggle-all checkbox.

Starting URL: https://demo.playwright.dev/todomvc

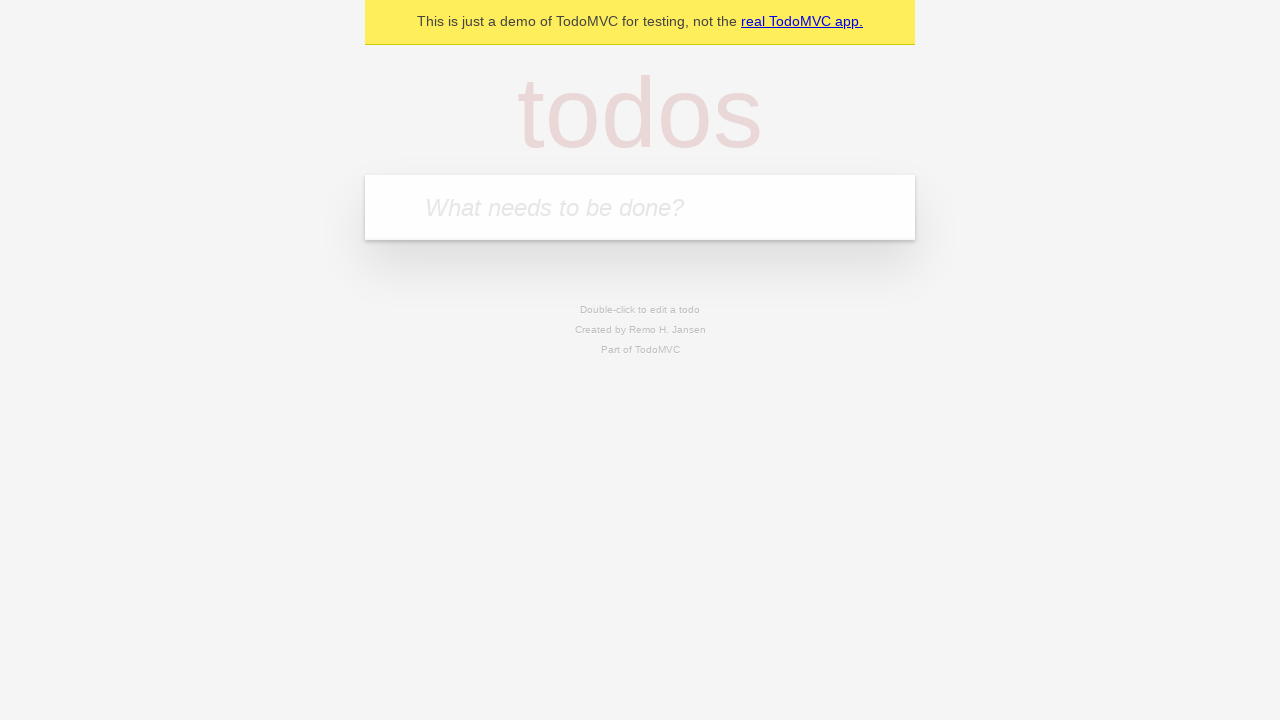

Filled todo input with 'buy some cheese' on internal:attr=[placeholder="What needs to be done?"i]
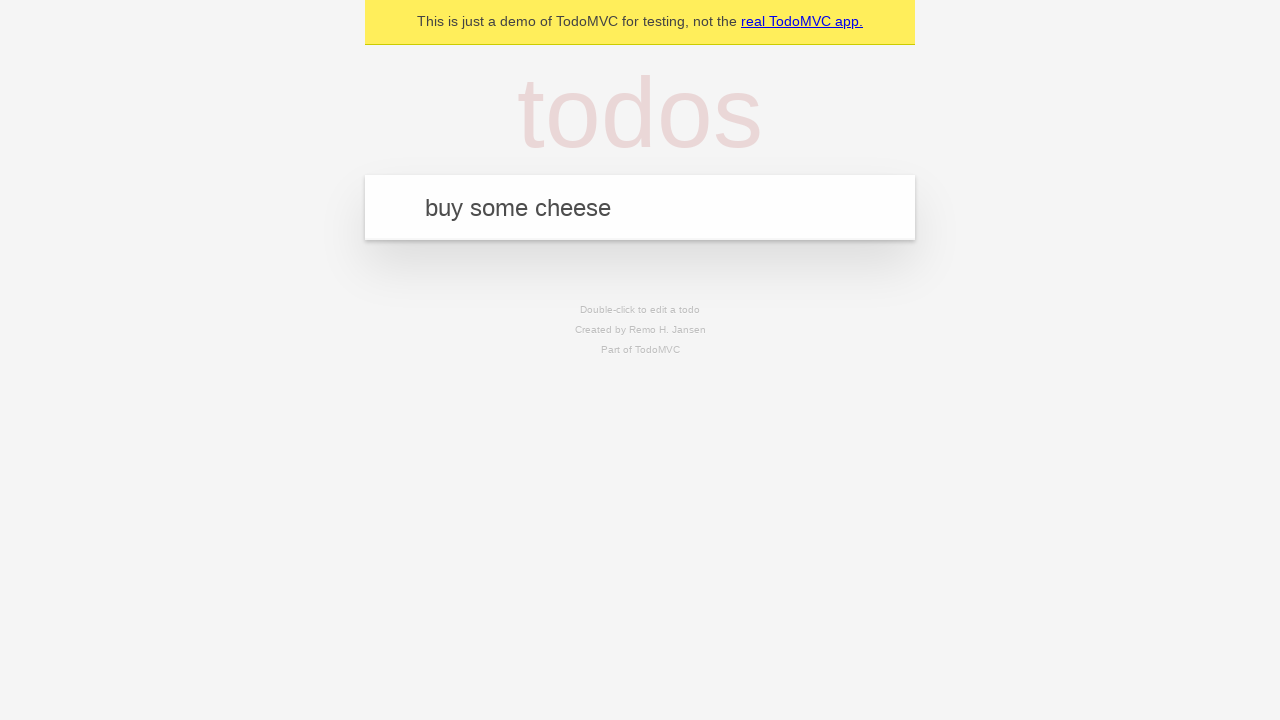

Pressed Enter to add first todo on internal:attr=[placeholder="What needs to be done?"i]
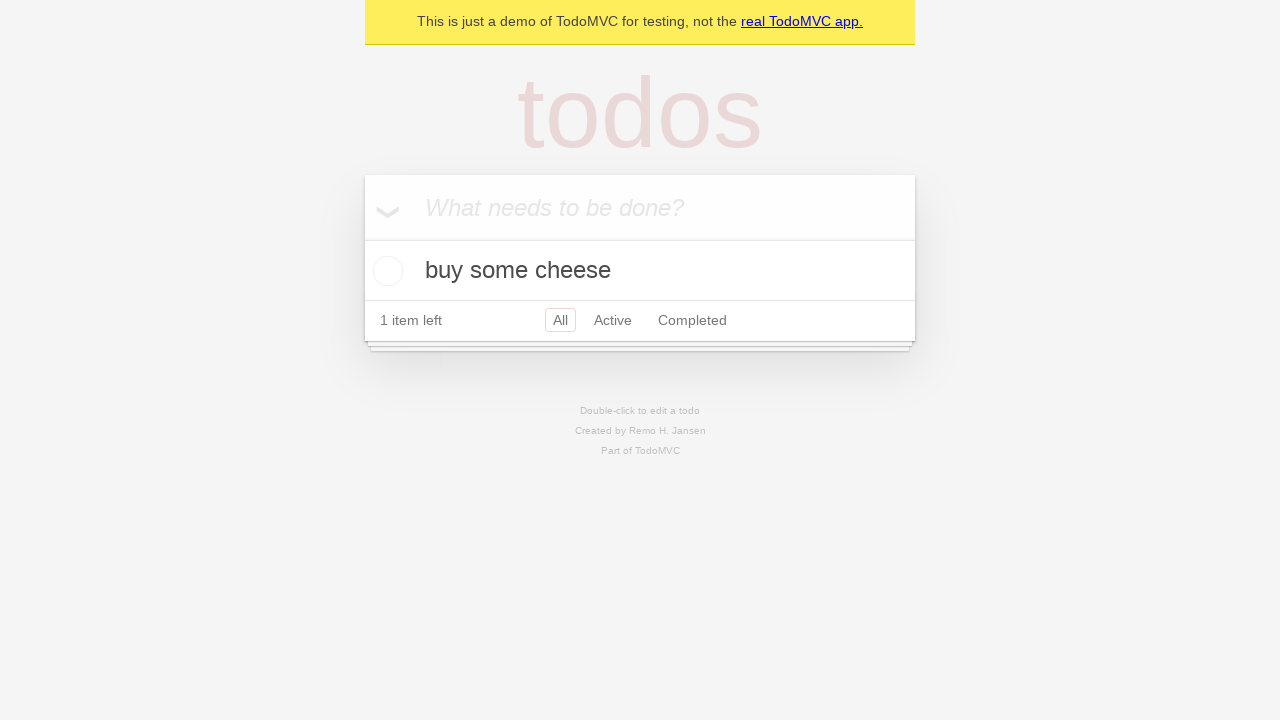

Filled todo input with 'feed the cat' on internal:attr=[placeholder="What needs to be done?"i]
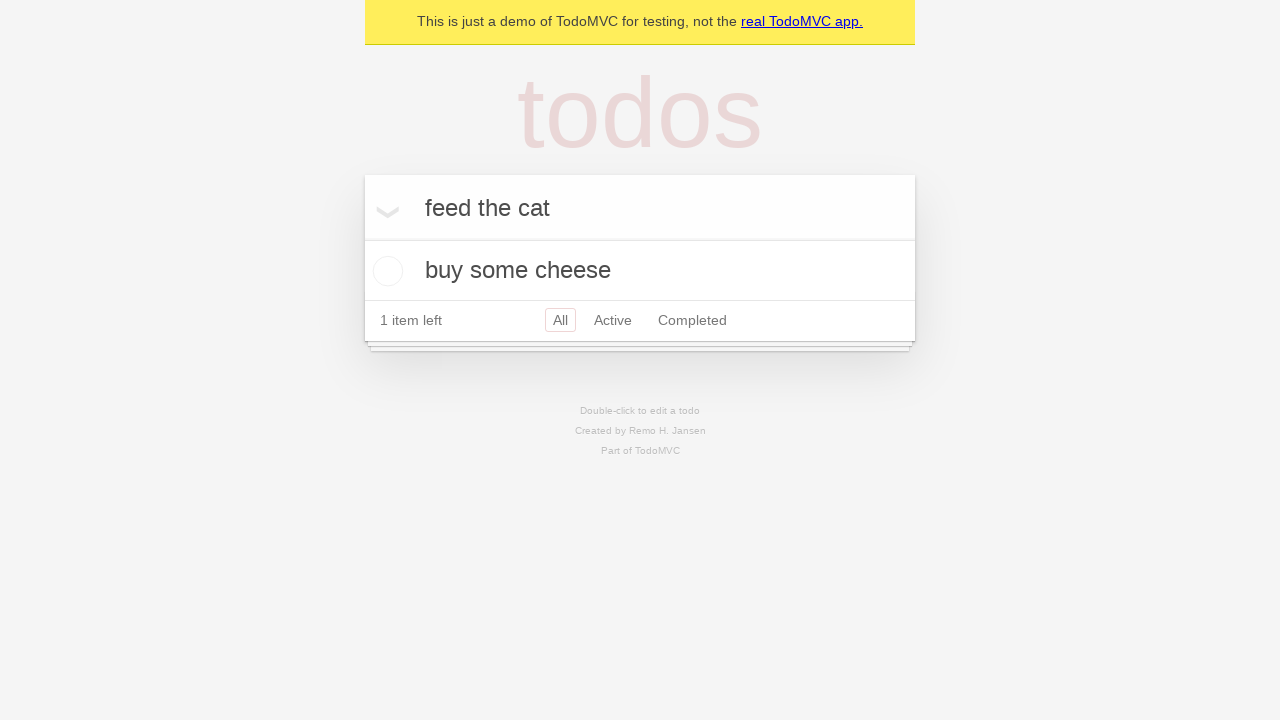

Pressed Enter to add second todo on internal:attr=[placeholder="What needs to be done?"i]
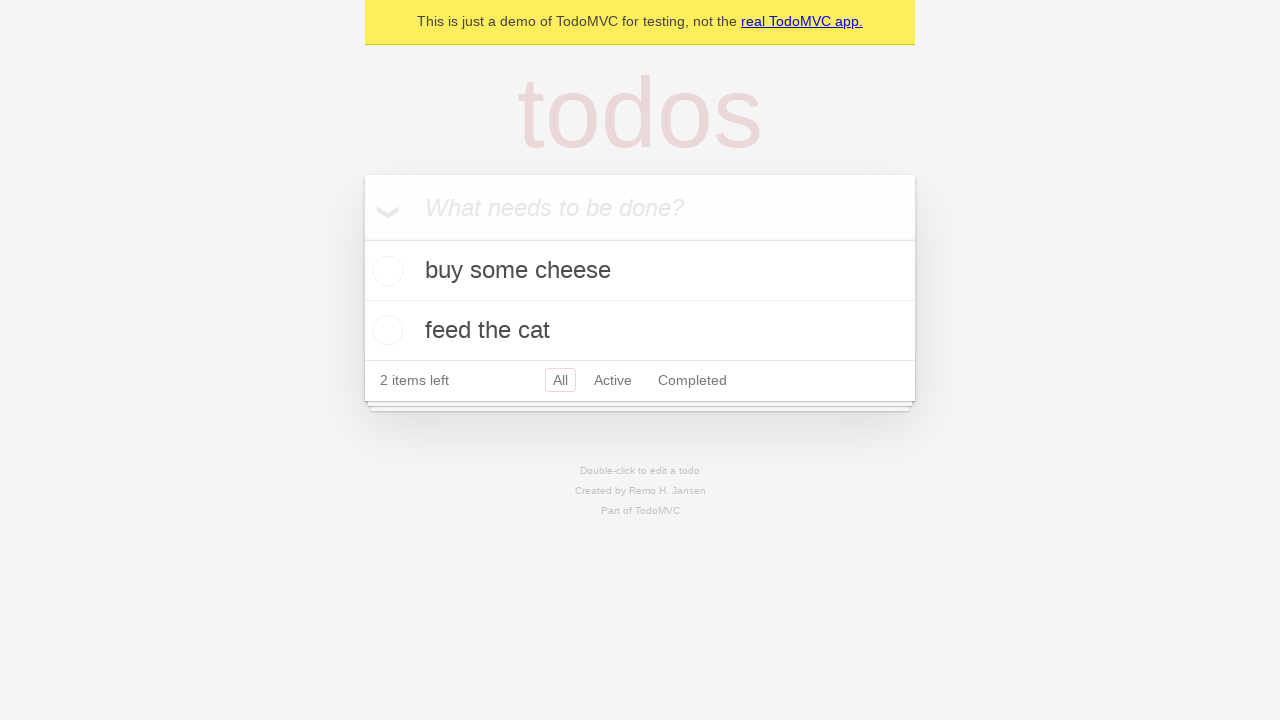

Filled todo input with 'book a doctors appointment' on internal:attr=[placeholder="What needs to be done?"i]
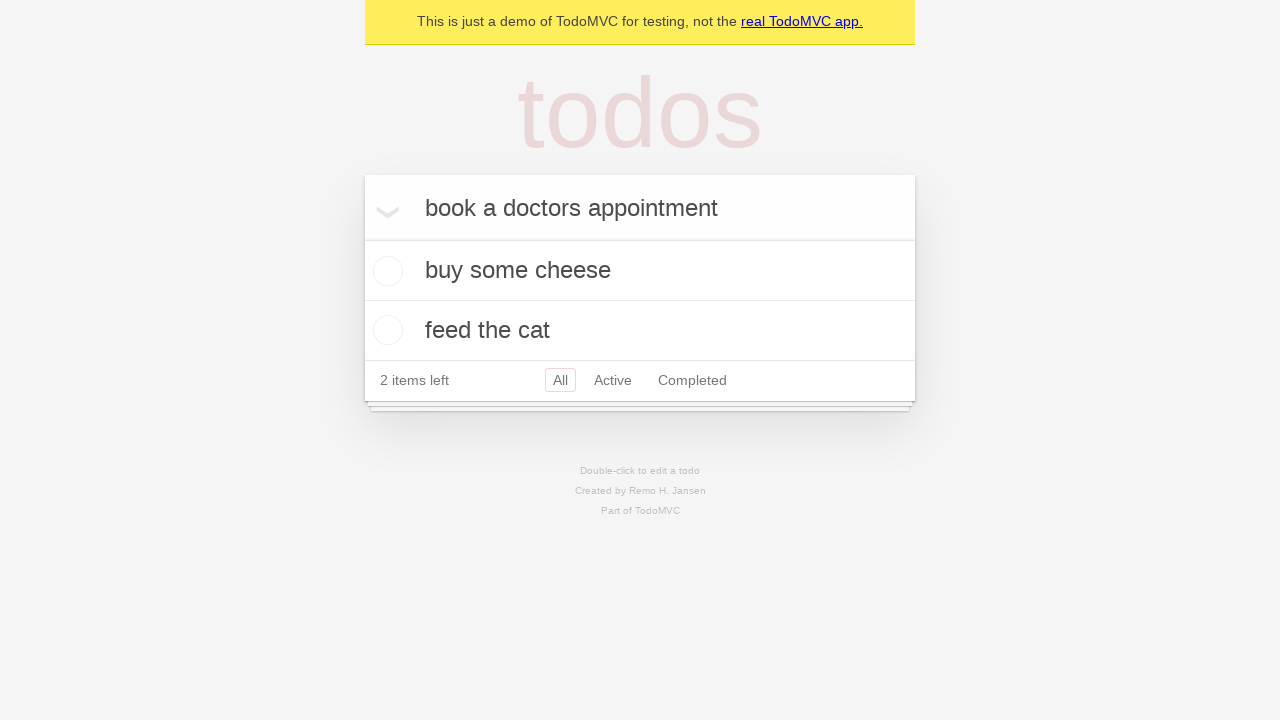

Pressed Enter to add third todo on internal:attr=[placeholder="What needs to be done?"i]
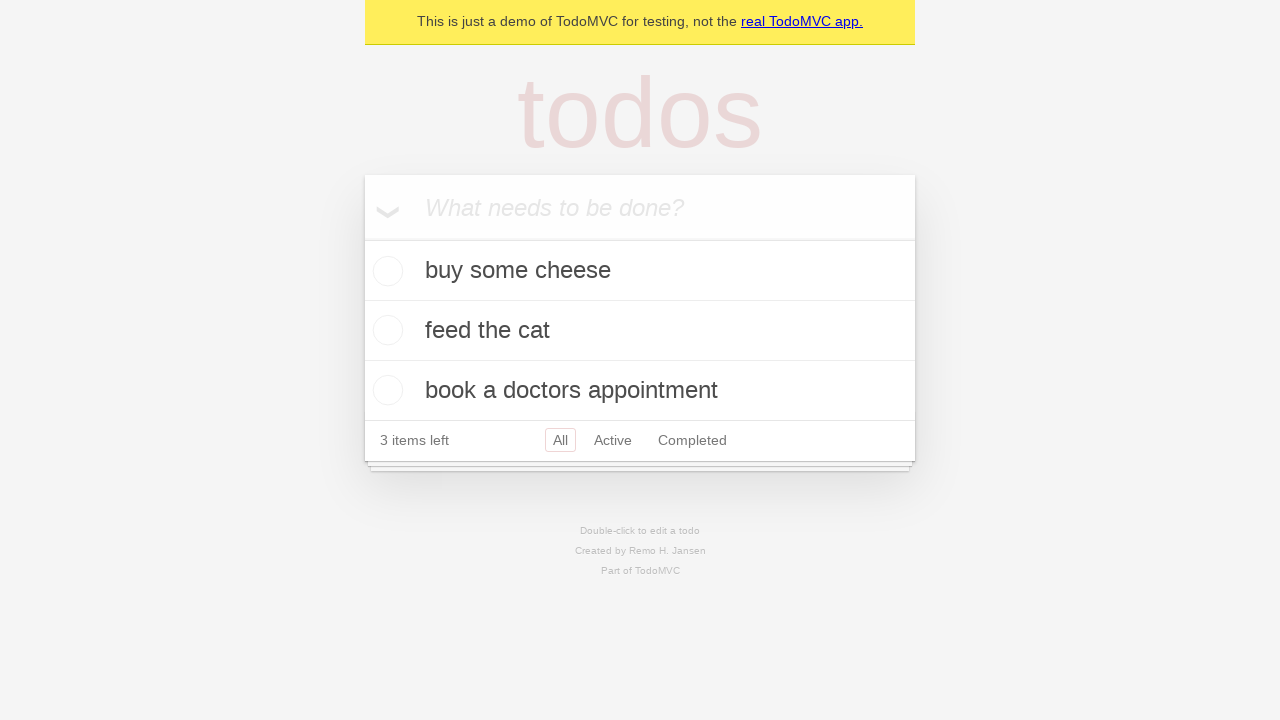

Waited for all three todos to appear
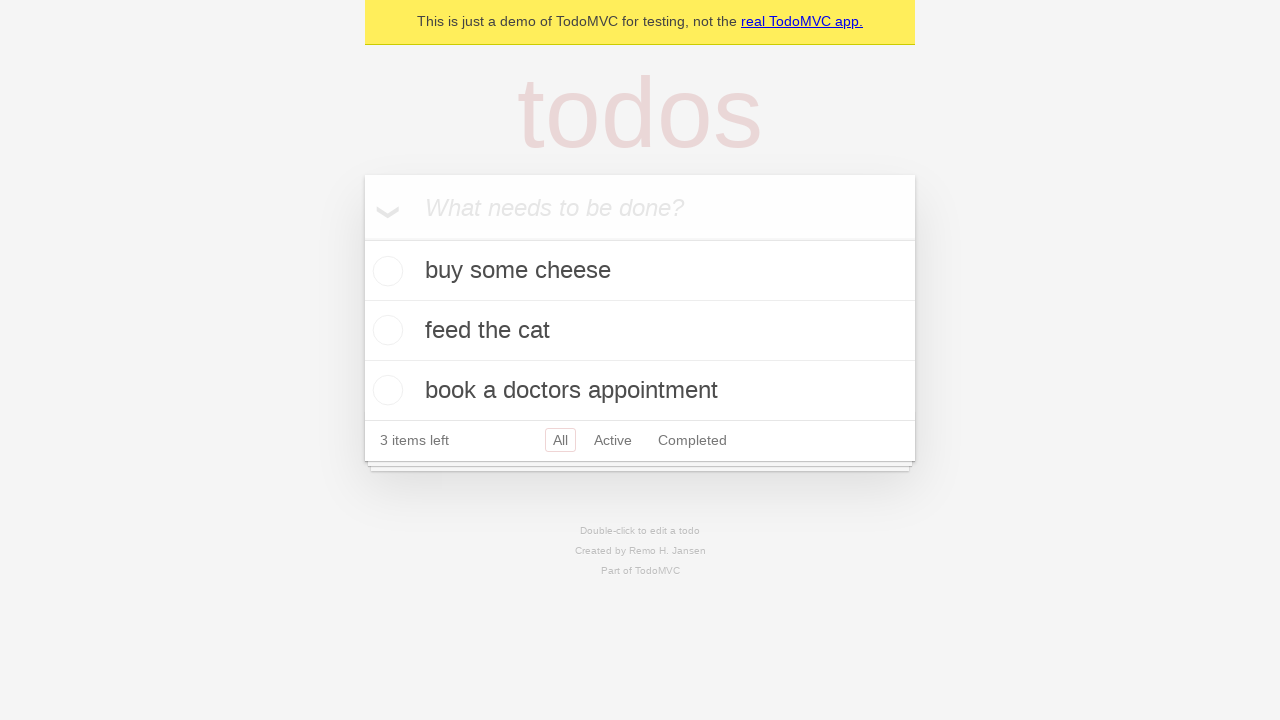

Checked the toggle-all checkbox to mark all todos as complete at (362, 238) on internal:label="Mark all as complete"i
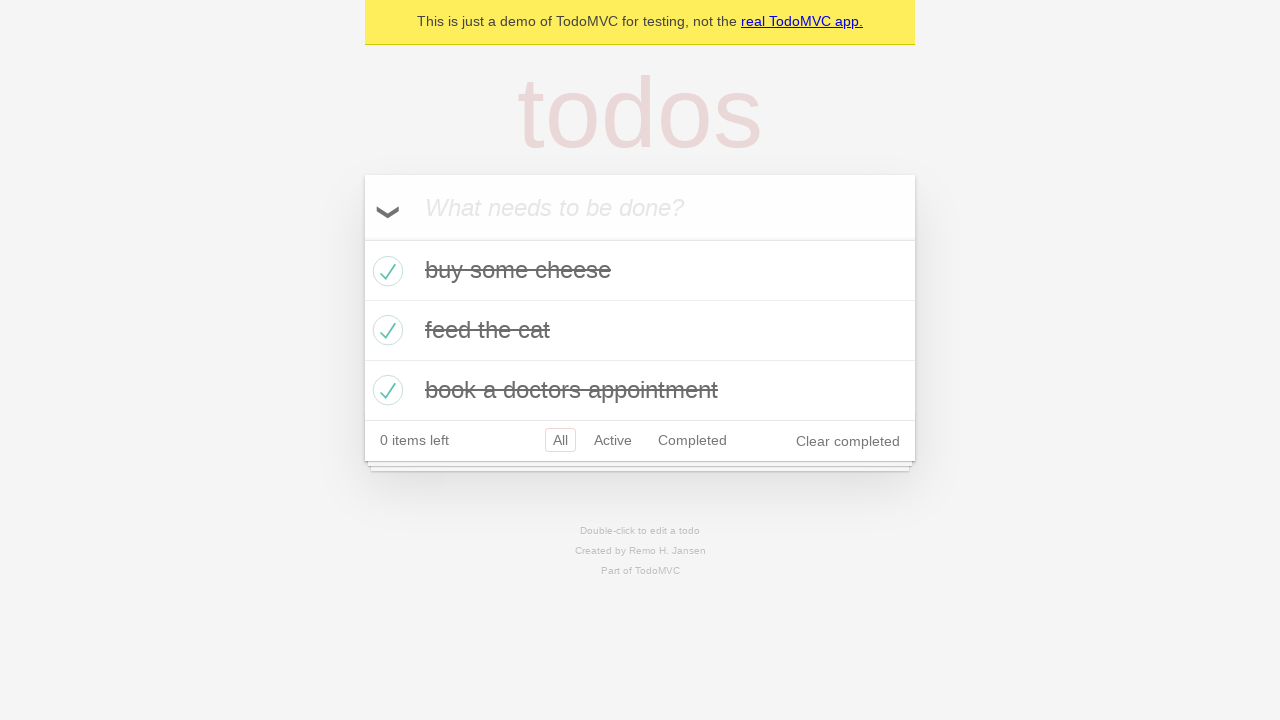

Unchecked the toggle-all checkbox to clear complete state of all todos at (362, 238) on internal:label="Mark all as complete"i
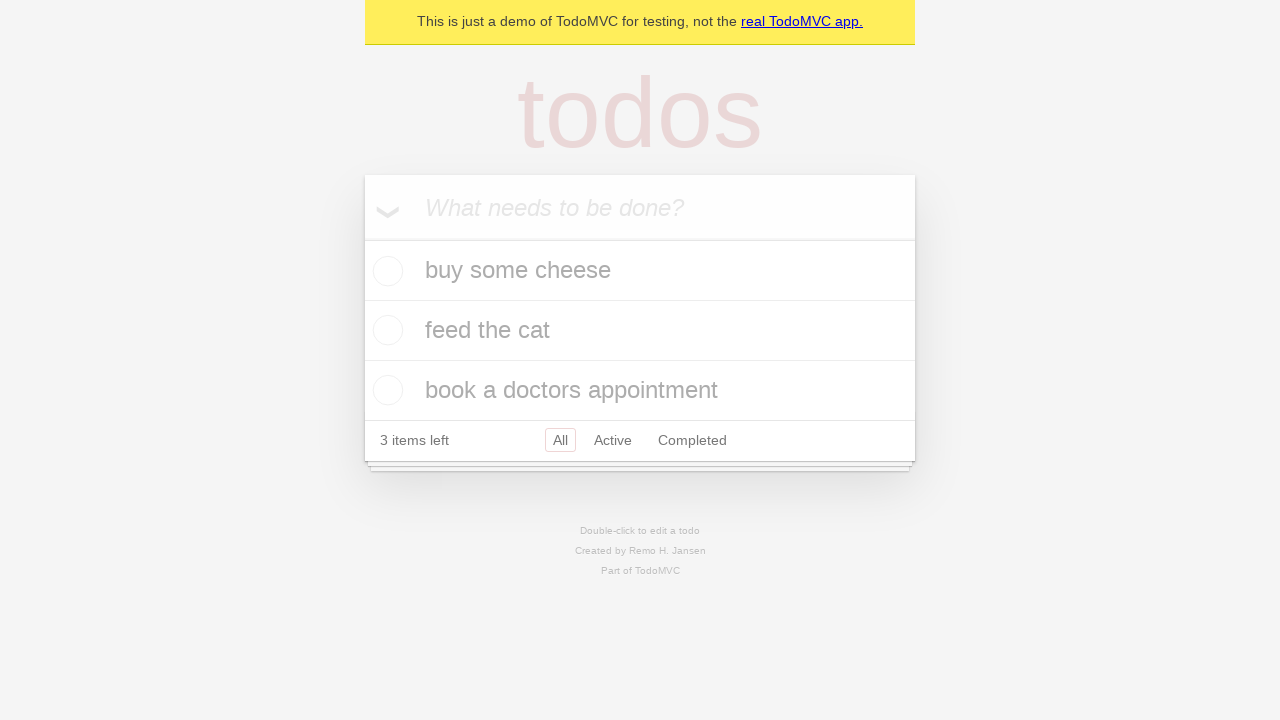

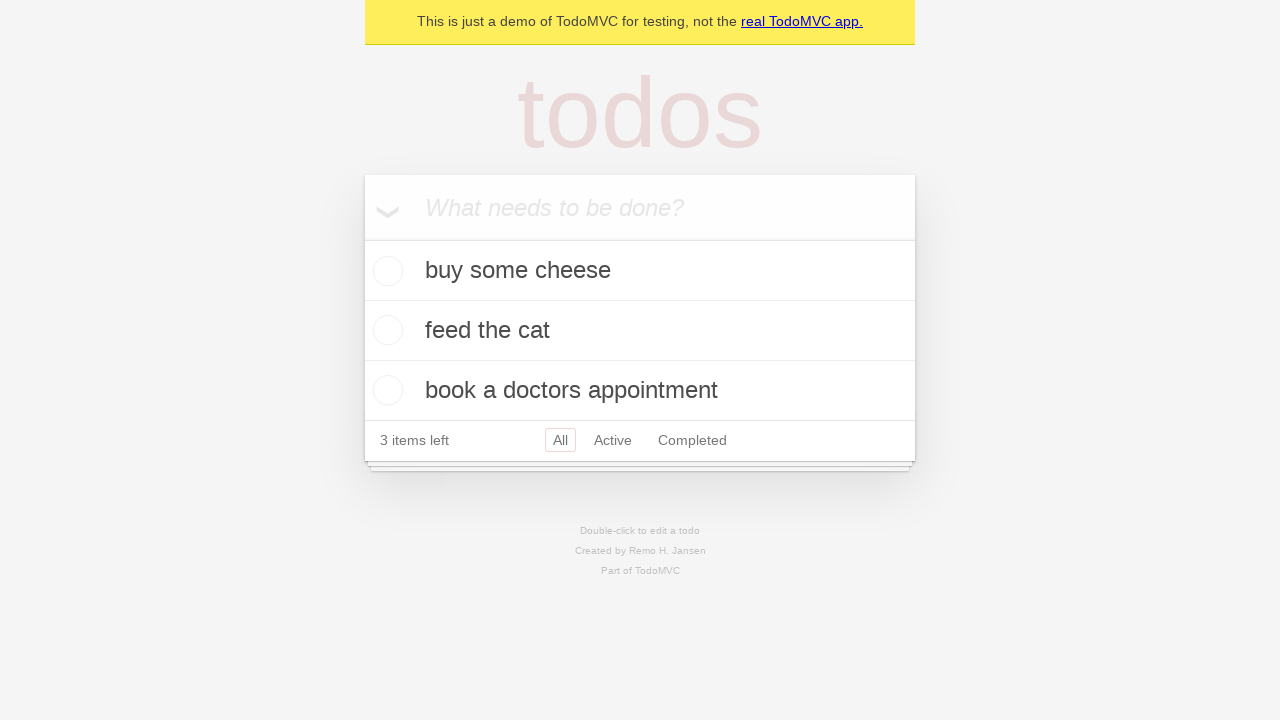